Tests finding visible and invisible elements on the page

Starting URL: http://web-auto.github.io/wtf-util/test/page.html

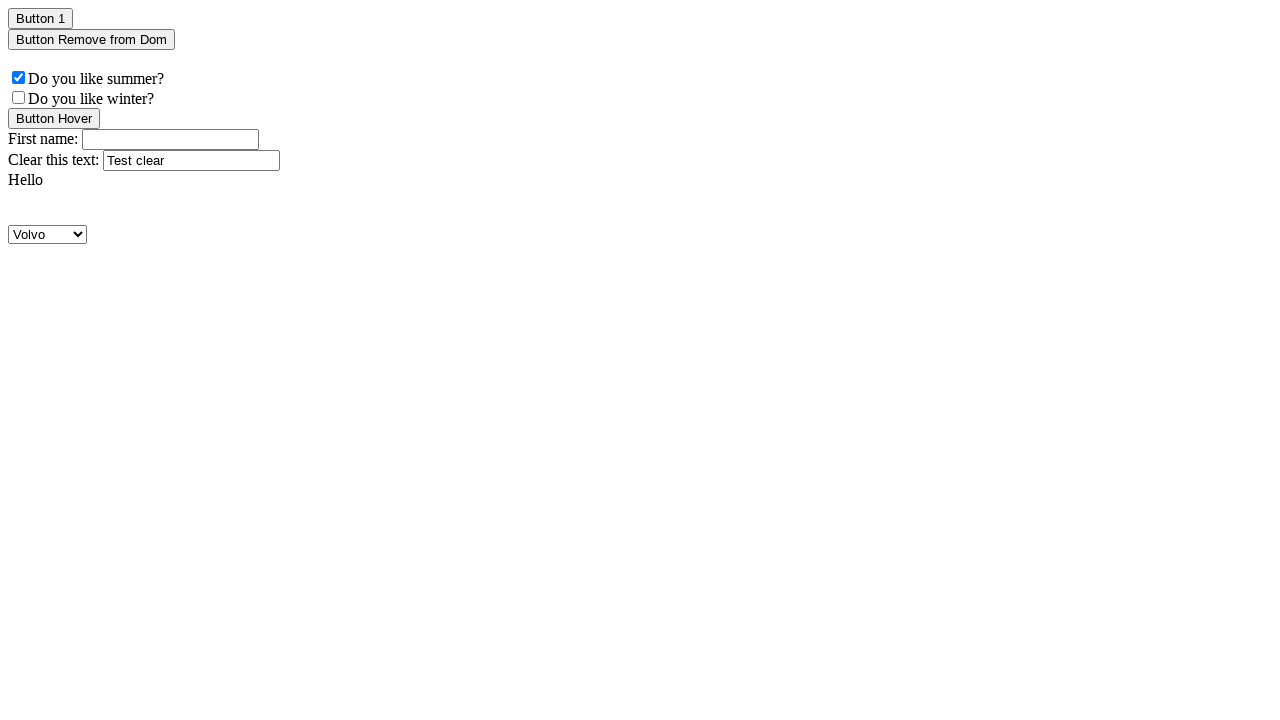

Asserted visible button element found
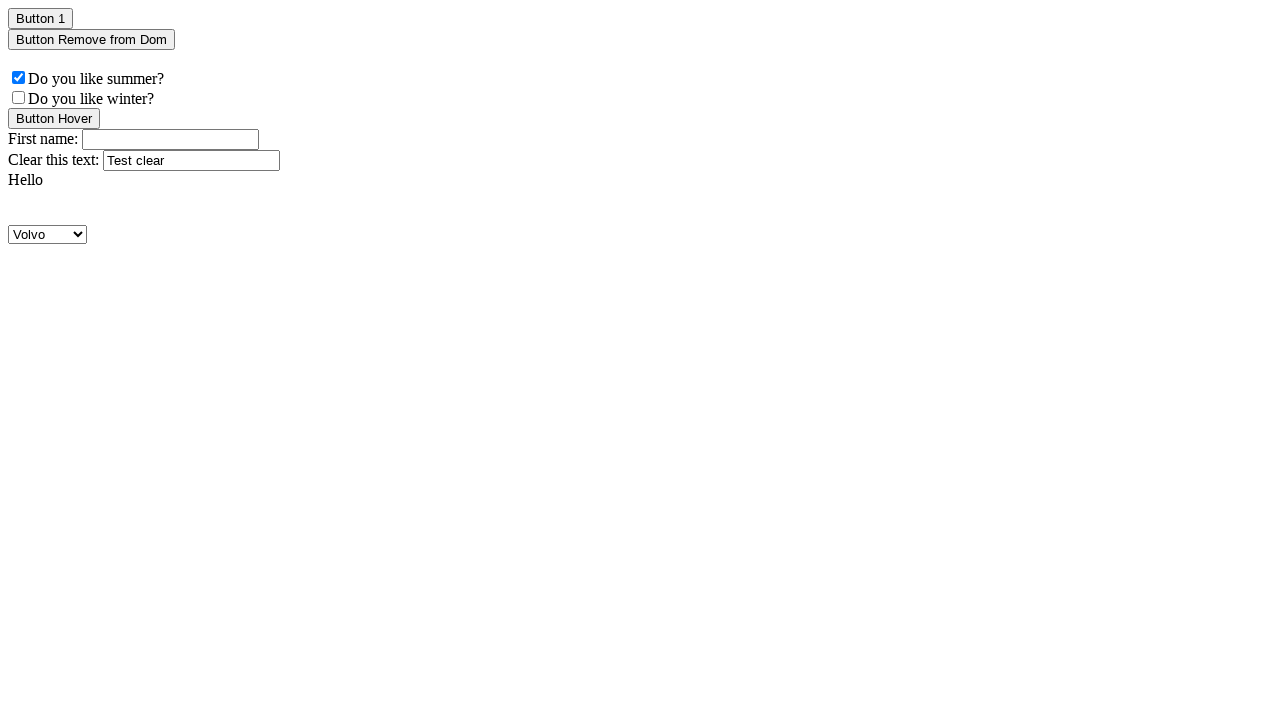

Asserted invisible button element found
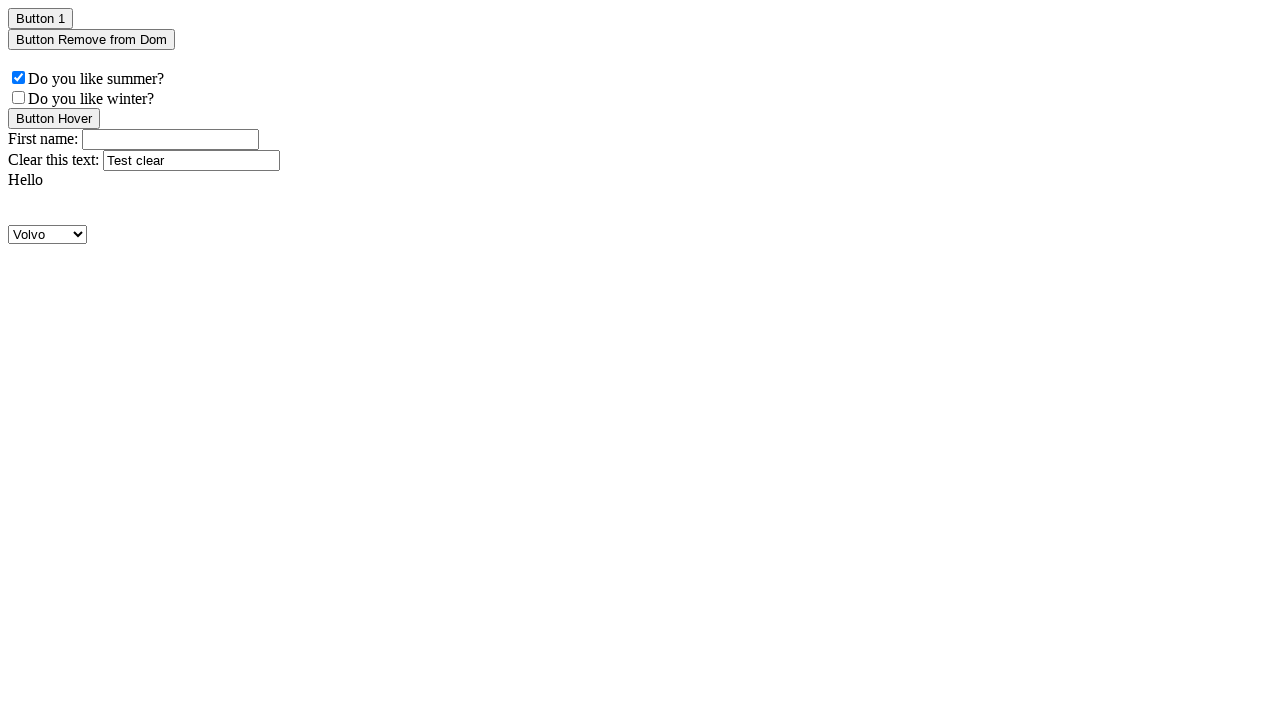

Located parent element
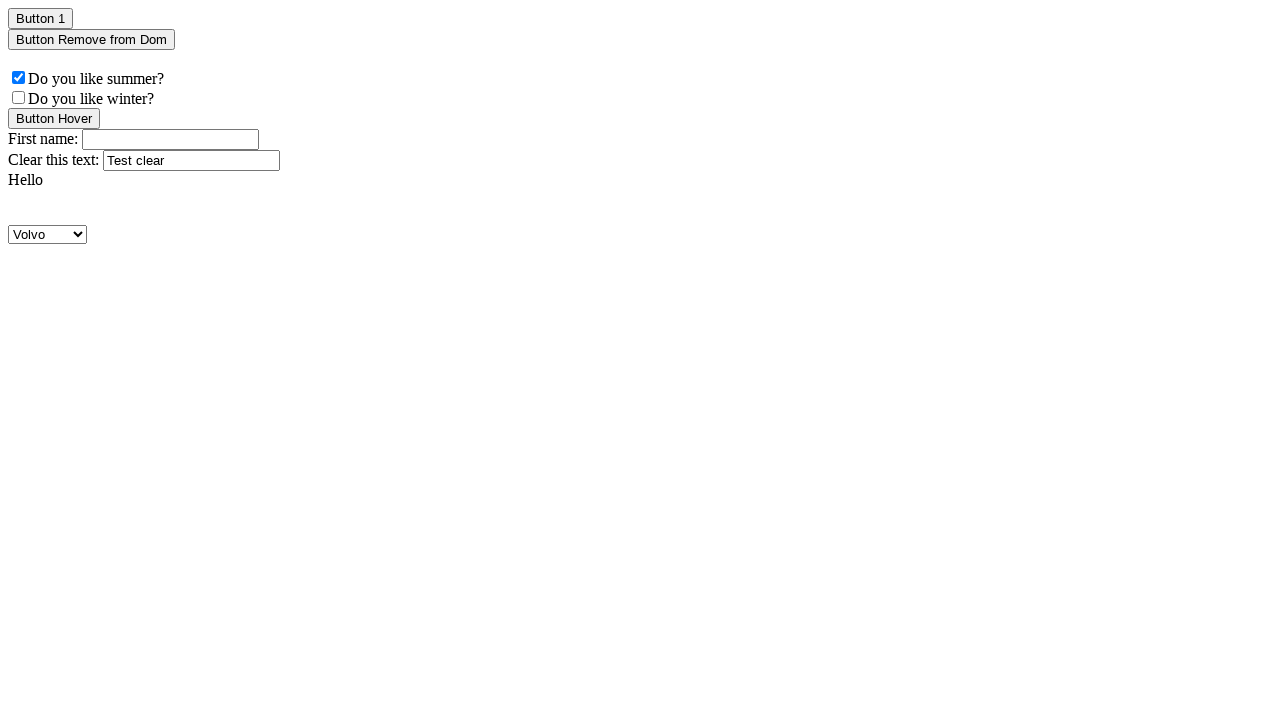

Asserted visible button found within parent element
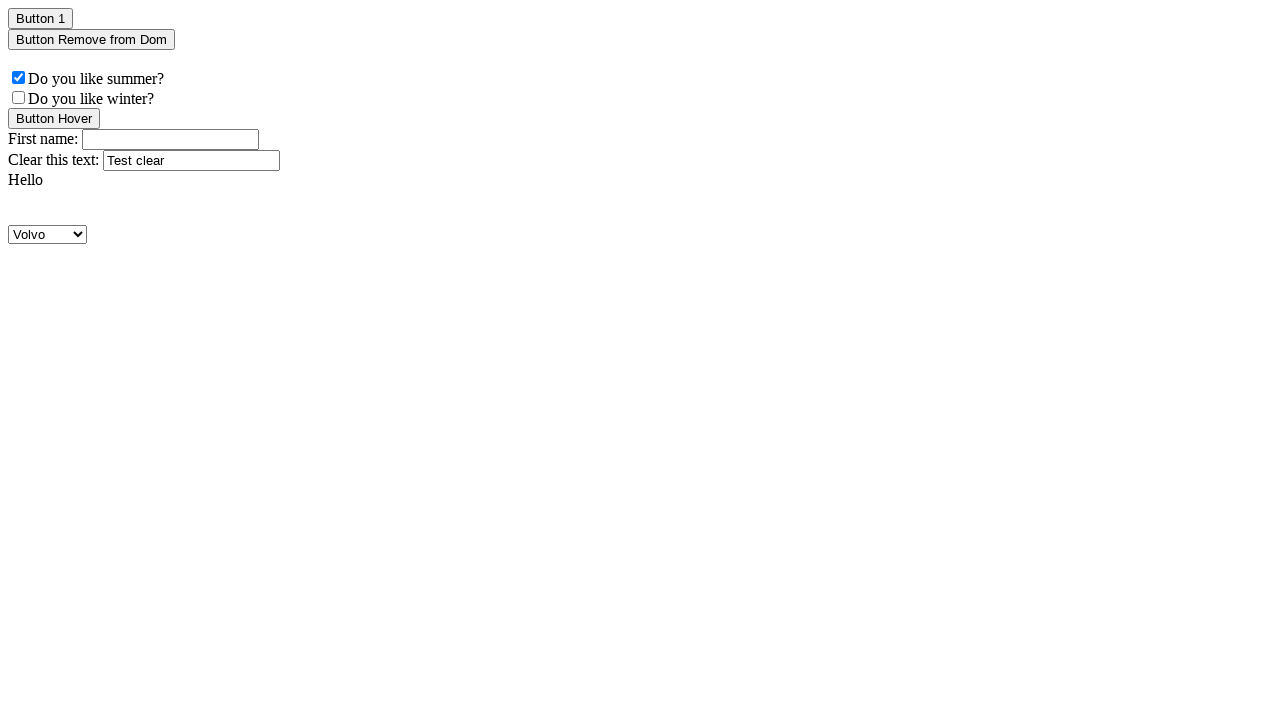

Asserted invisible button found within parent element
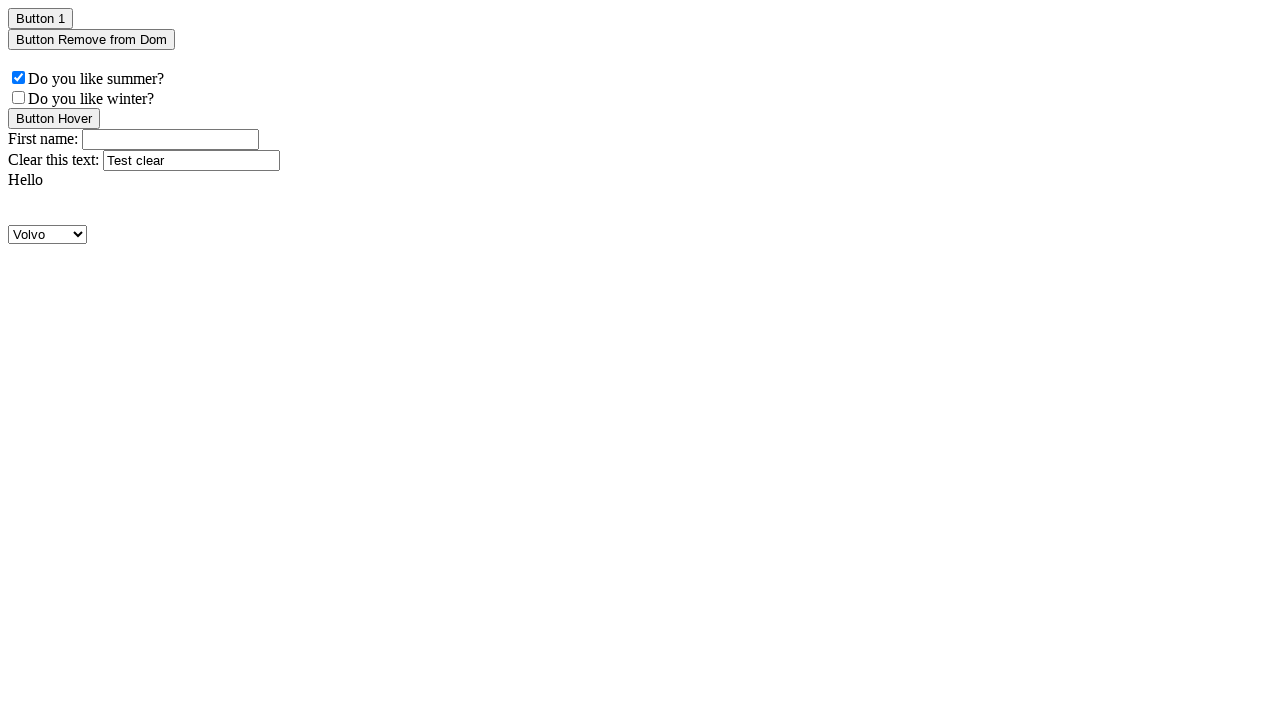

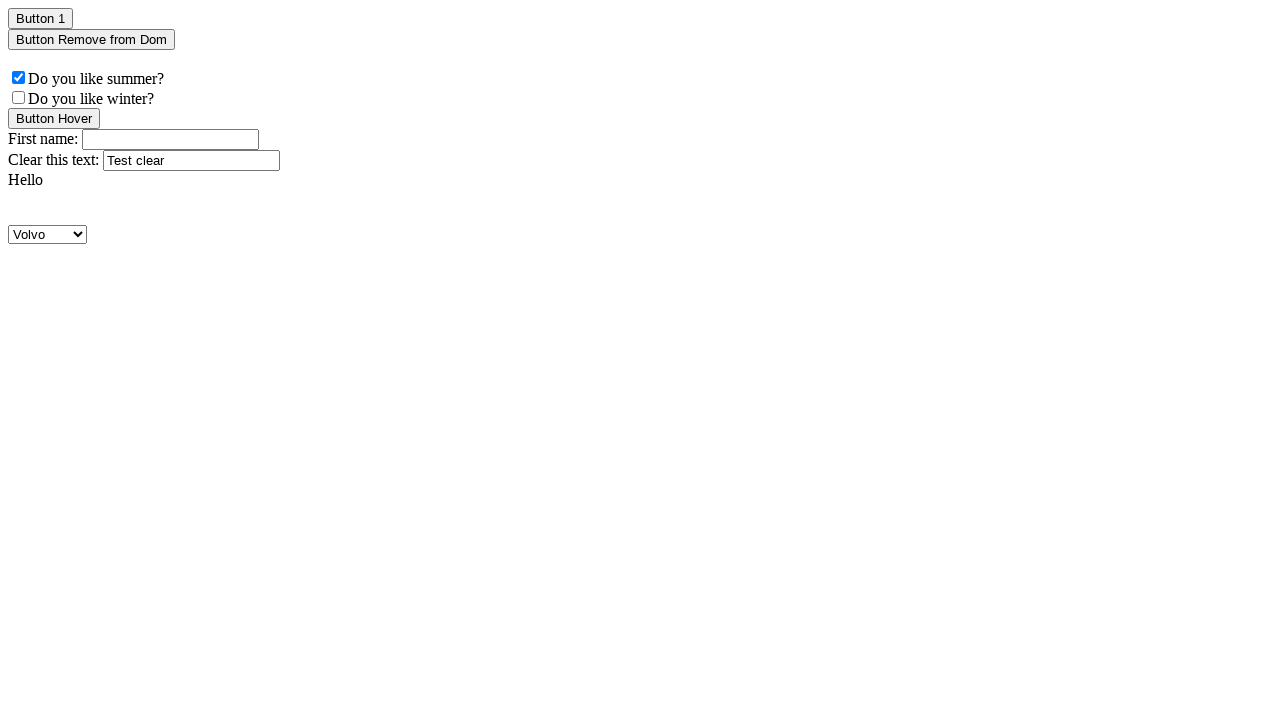